Tests that the get_wheelsize element cannot be clicked immediately without proper waits, expecting an error

Starting URL: https://www.bggumi.com/

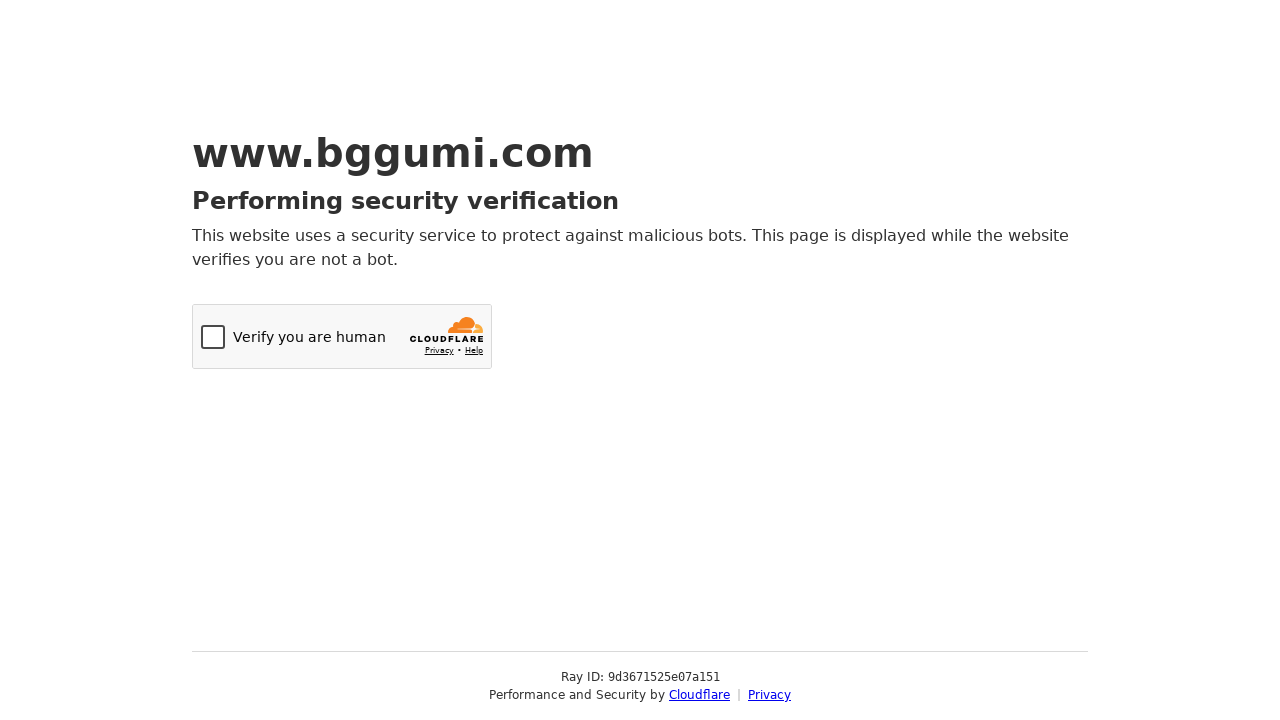

Navigated to https://www.bggumi.com/
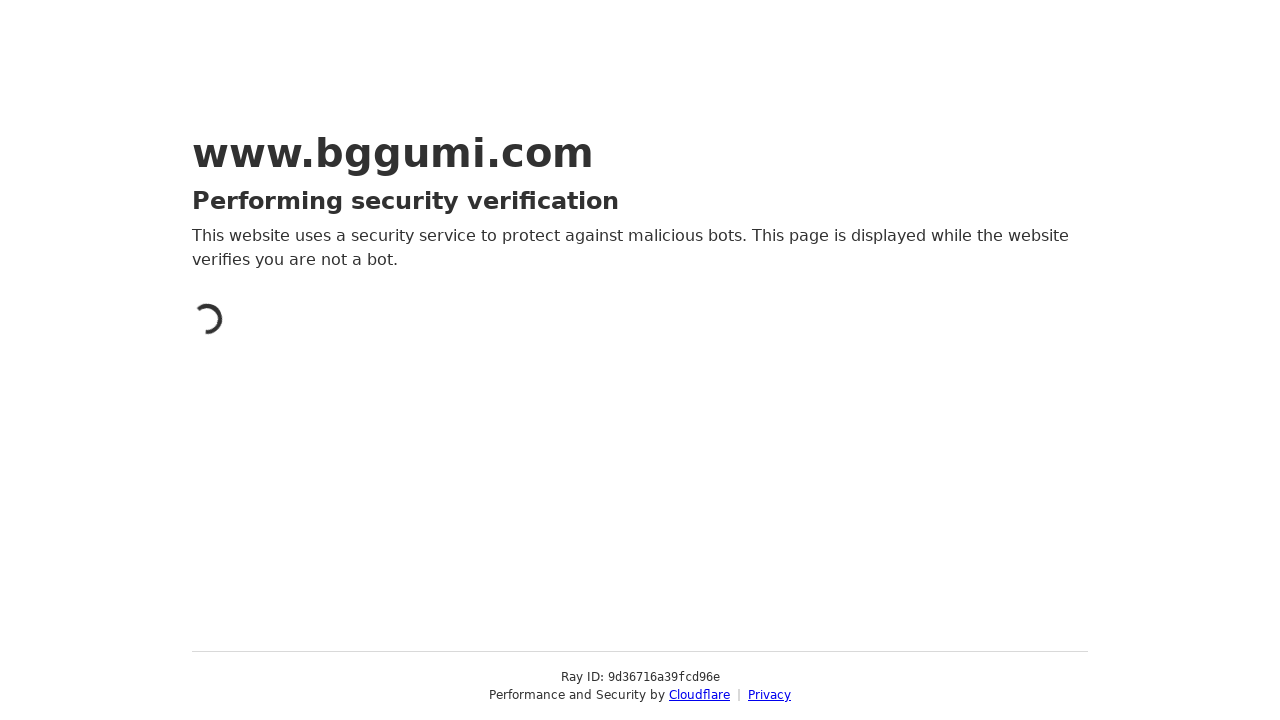

Click on #get_wheelsize button failed as expected - element not available immediately on #get_wheelsize
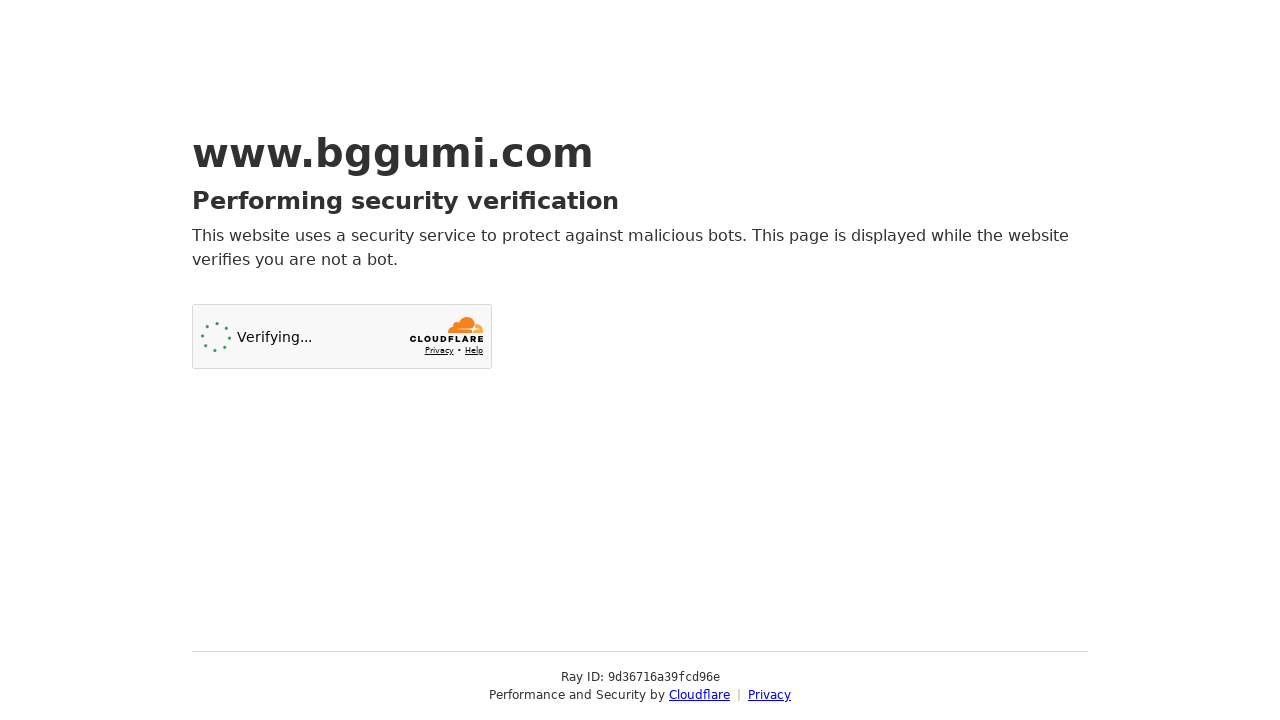

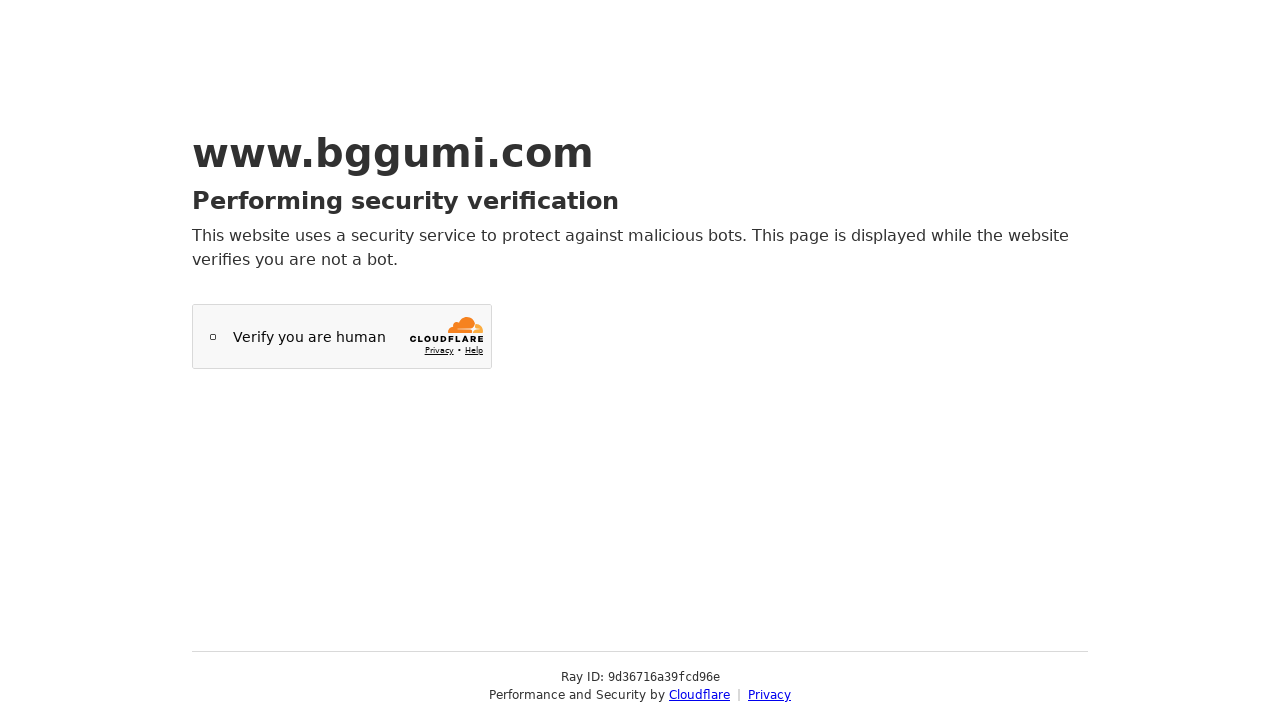